Tests JavaScript prompt dialog by triggering it, entering text, and accepting

Starting URL: http://the-internet.herokuapp.com/javascript_alerts

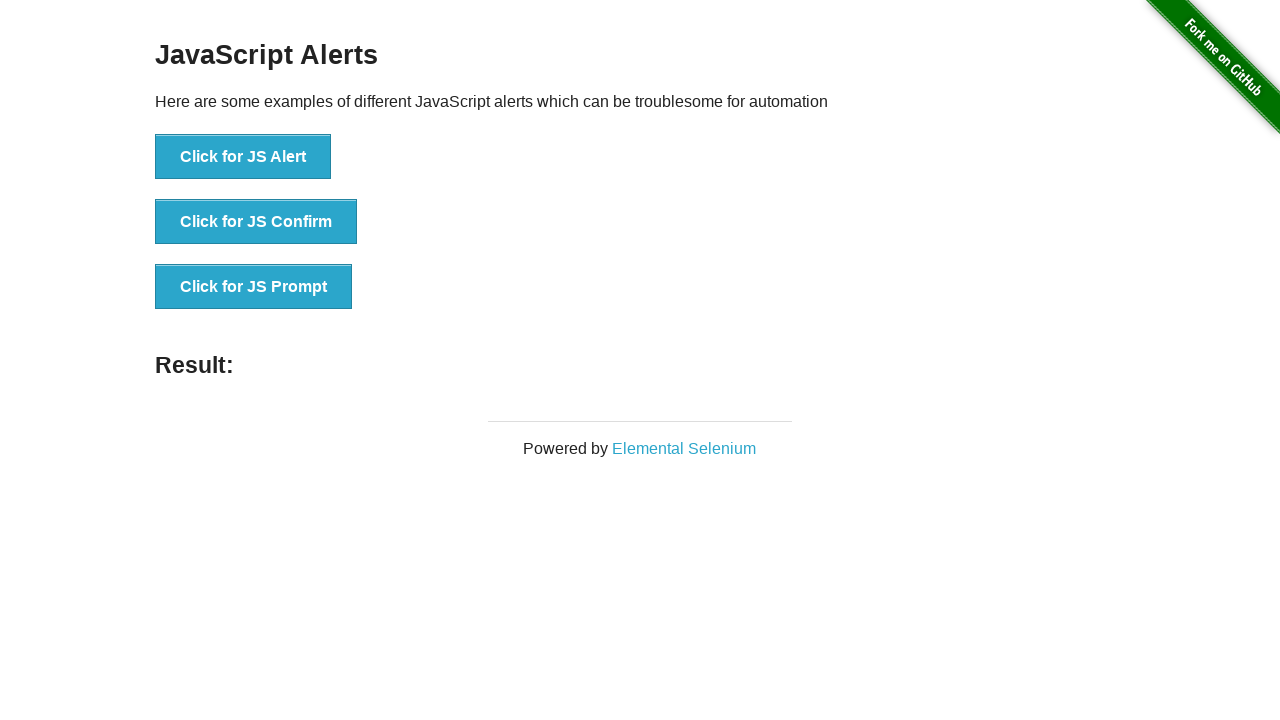

Set up dialog handler to accept prompt with text 'Hello'
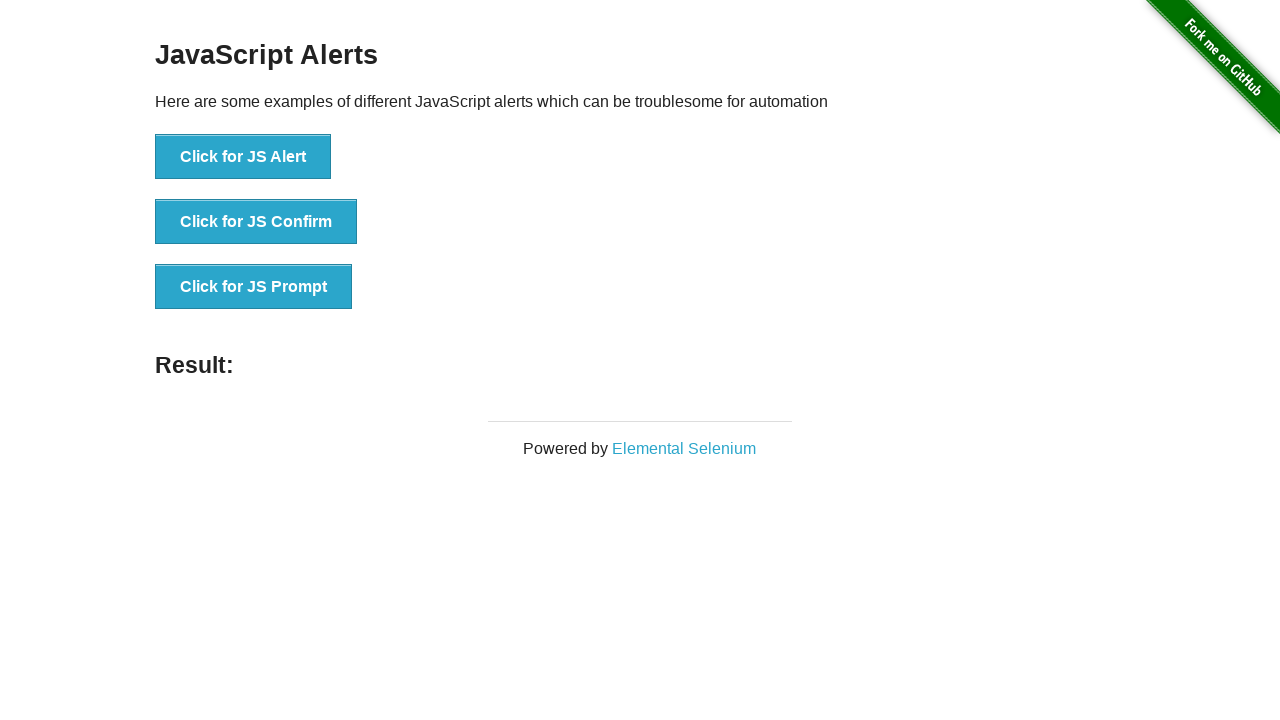

Clicked button to trigger JavaScript prompt dialog at (254, 287) on xpath=//button[@onclick='jsPrompt()']
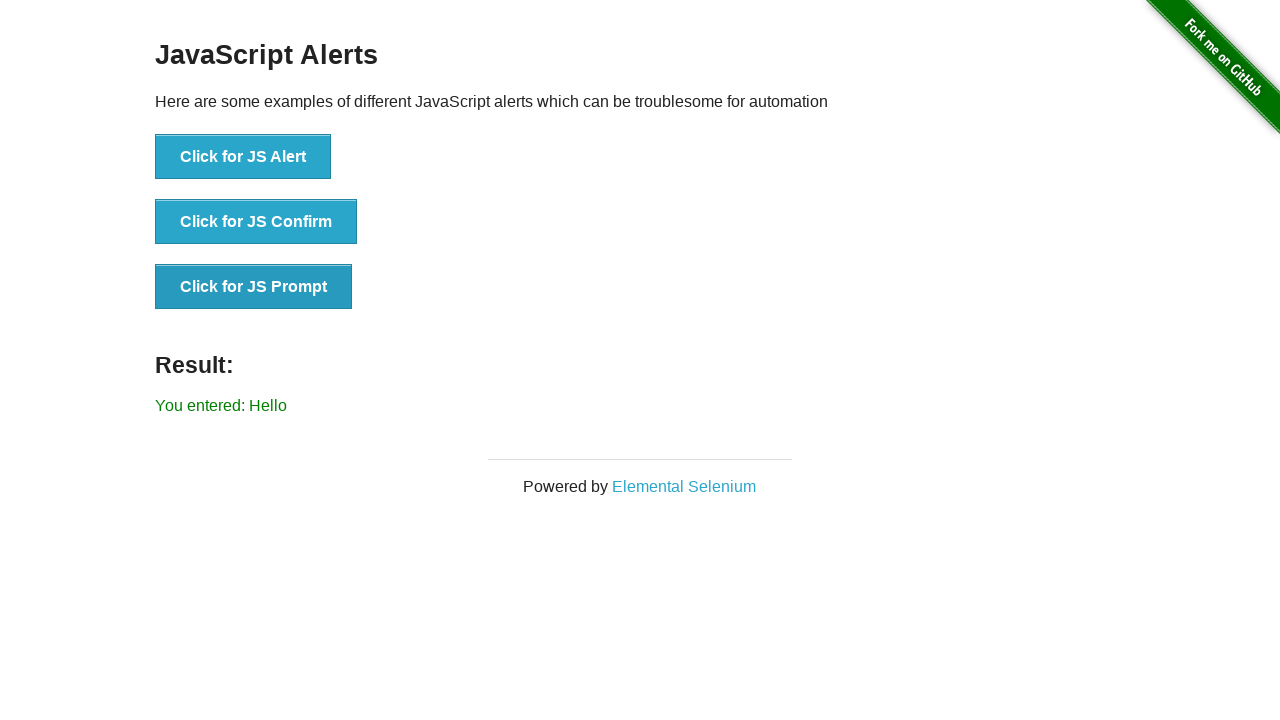

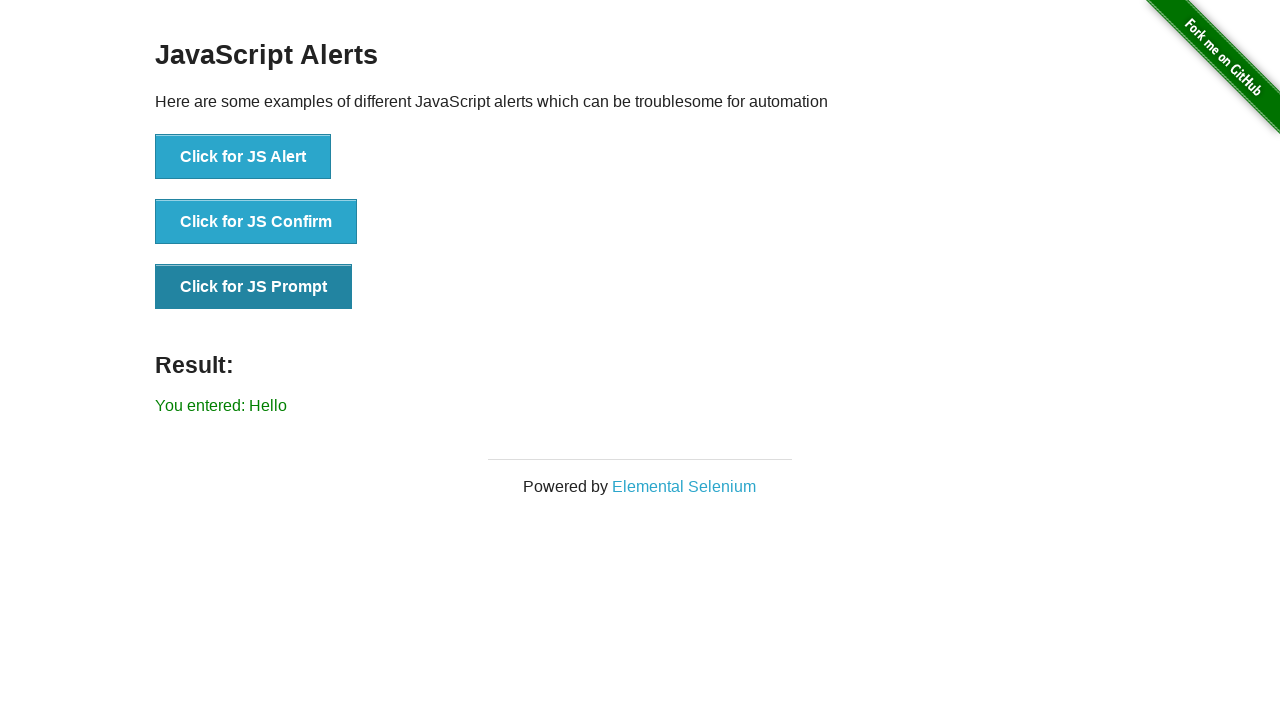